Tests submitting an invalid practice form with an incorrectly formatted email address to verify the form validation prevents submission.

Starting URL: https://demoqa.com/automation-practice-form

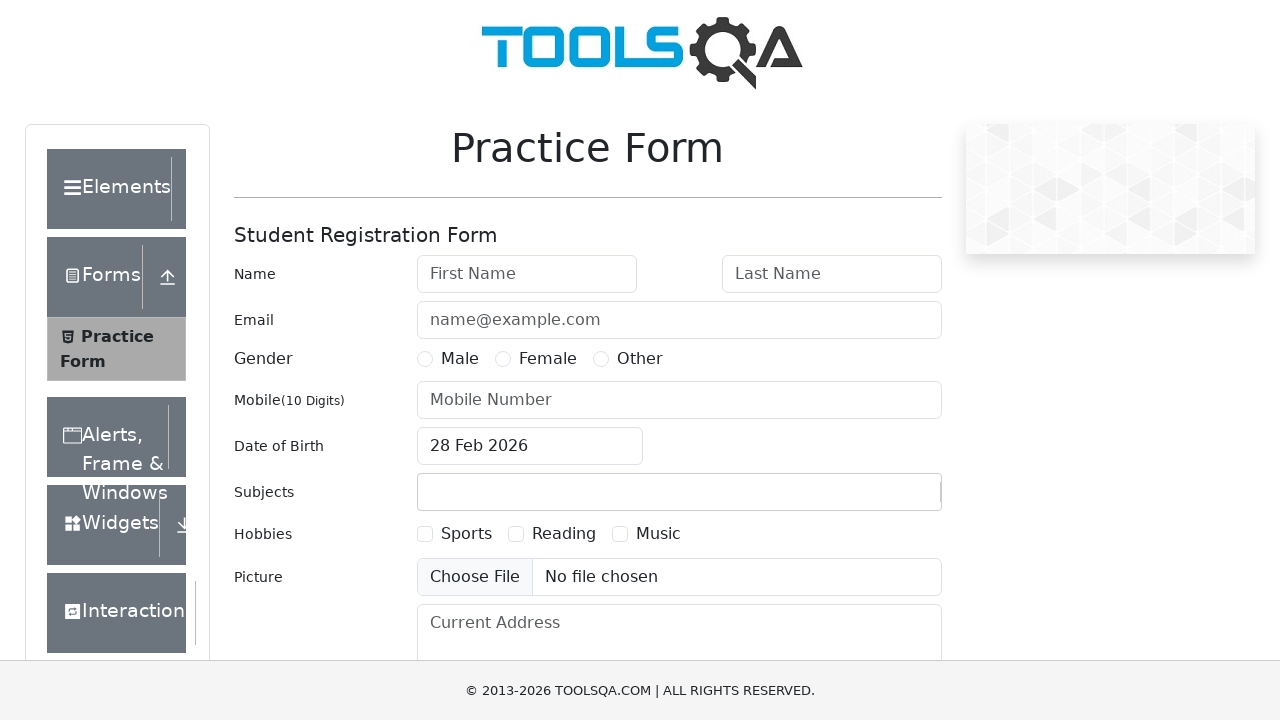

Filled first name field with 'John' on #firstName
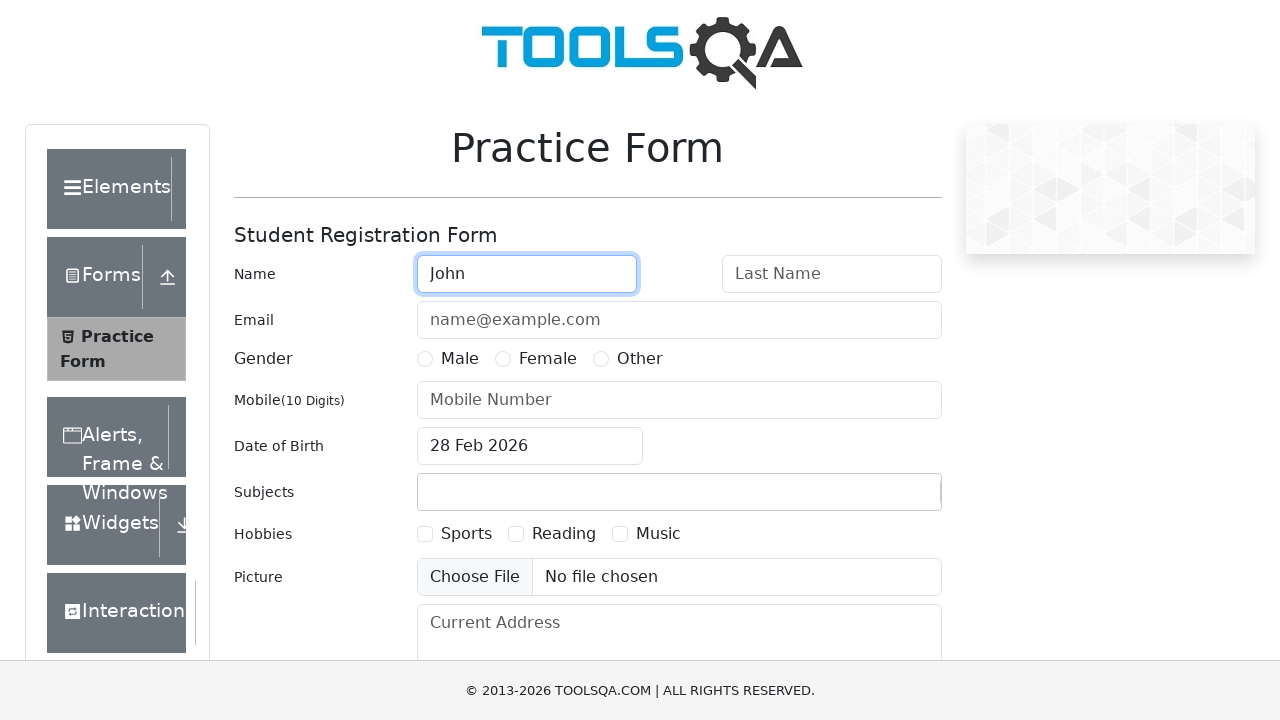

Filled last name field with 'Smith' on #lastName
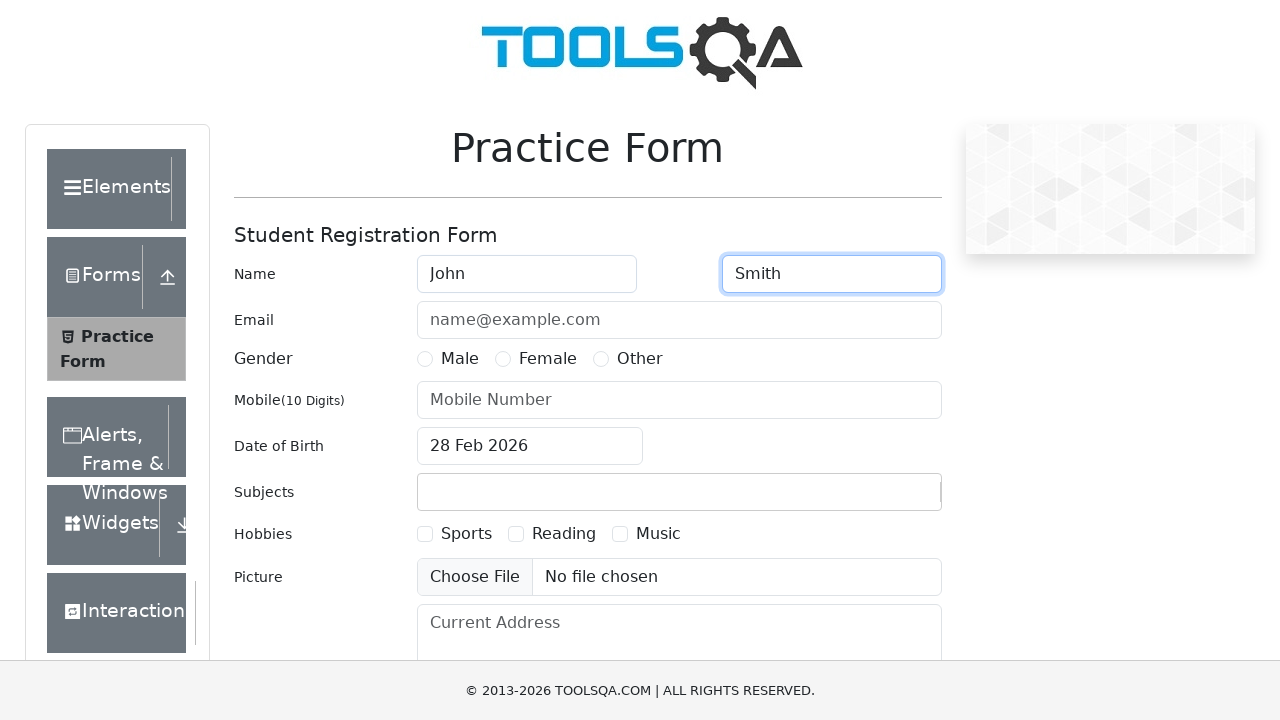

Filled email field with invalid email 'JohnSmith' (missing domain) on #userEmail
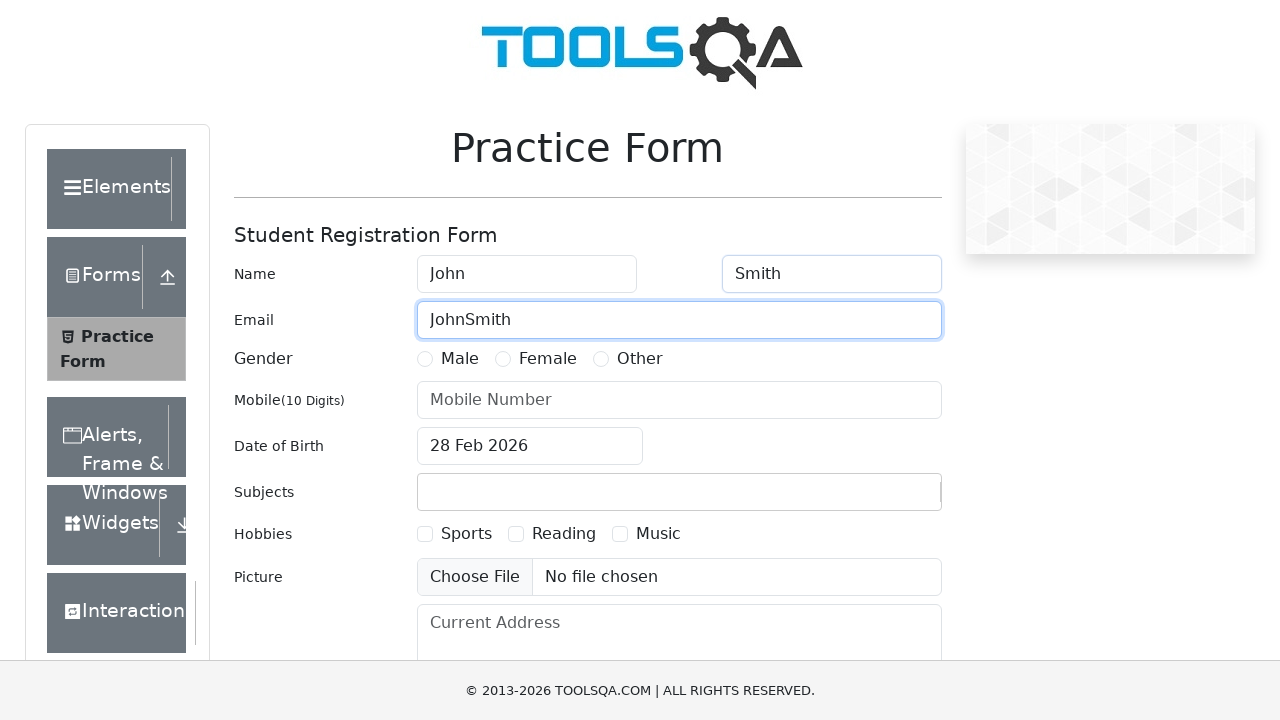

Selected Male gender radio button
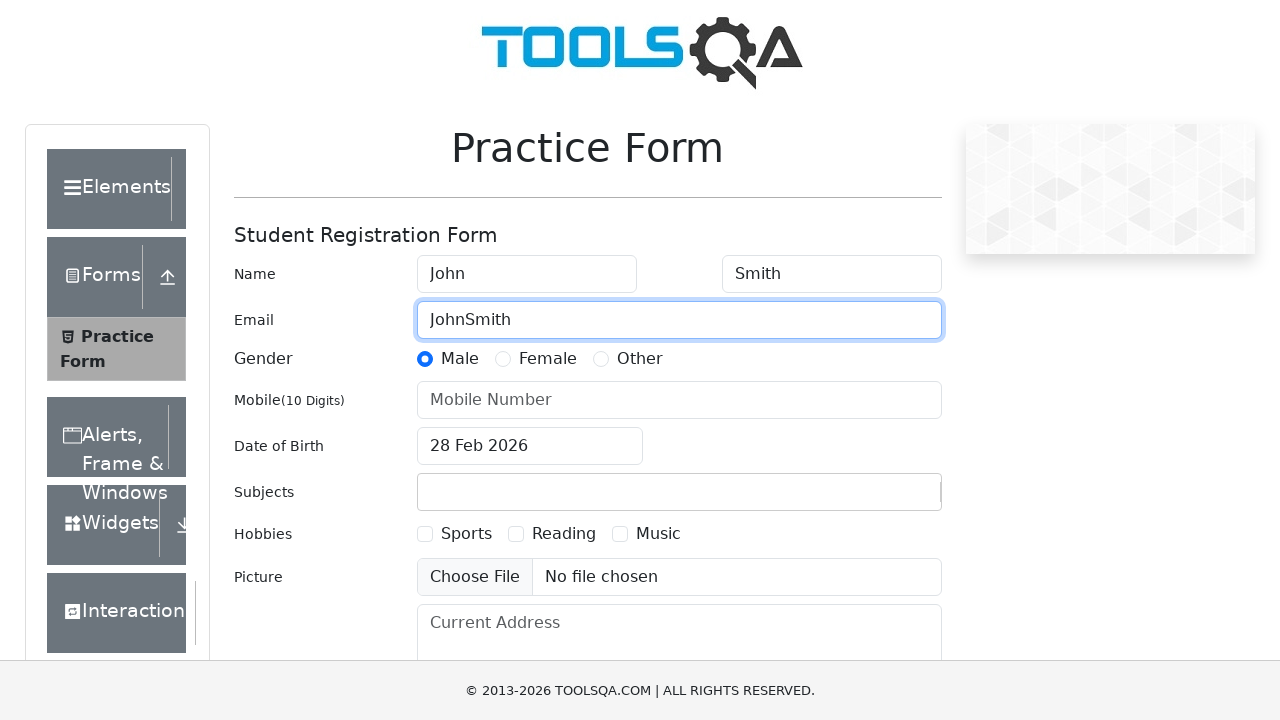

Filled mobile number field with '1234567899' on #userNumber
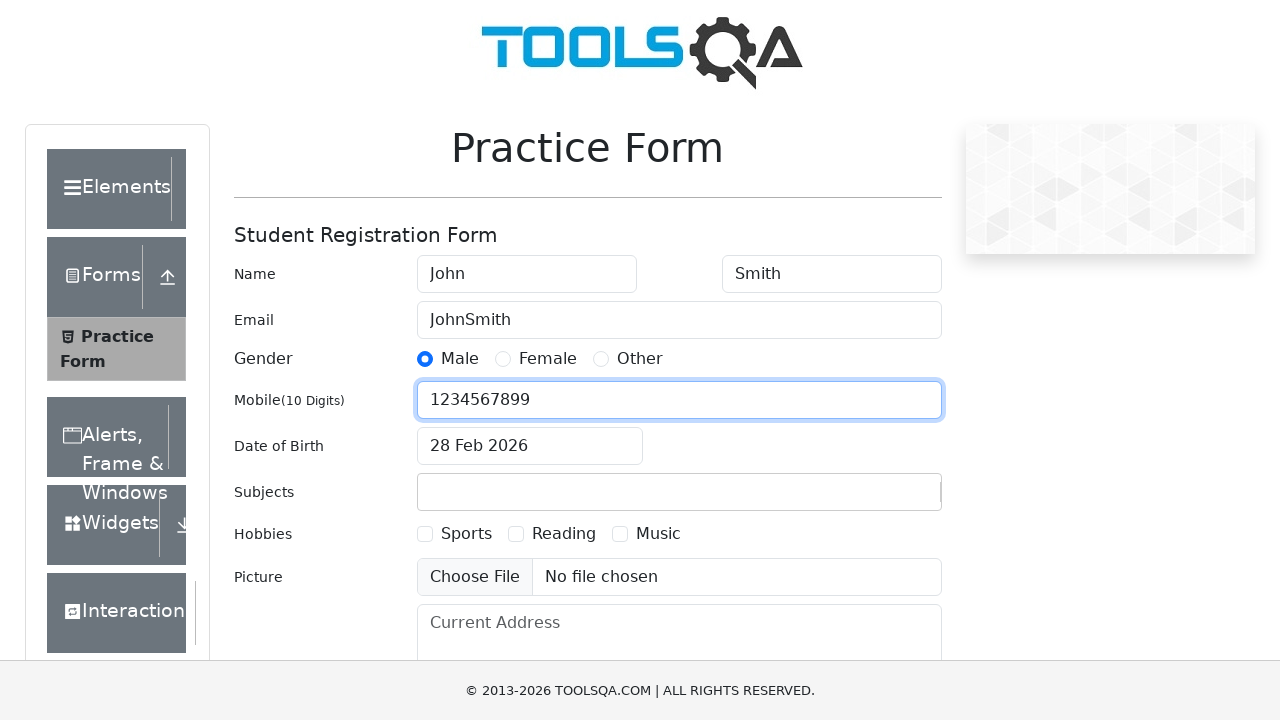

Clicked date of birth input field at (530, 446) on #dateOfBirthInput
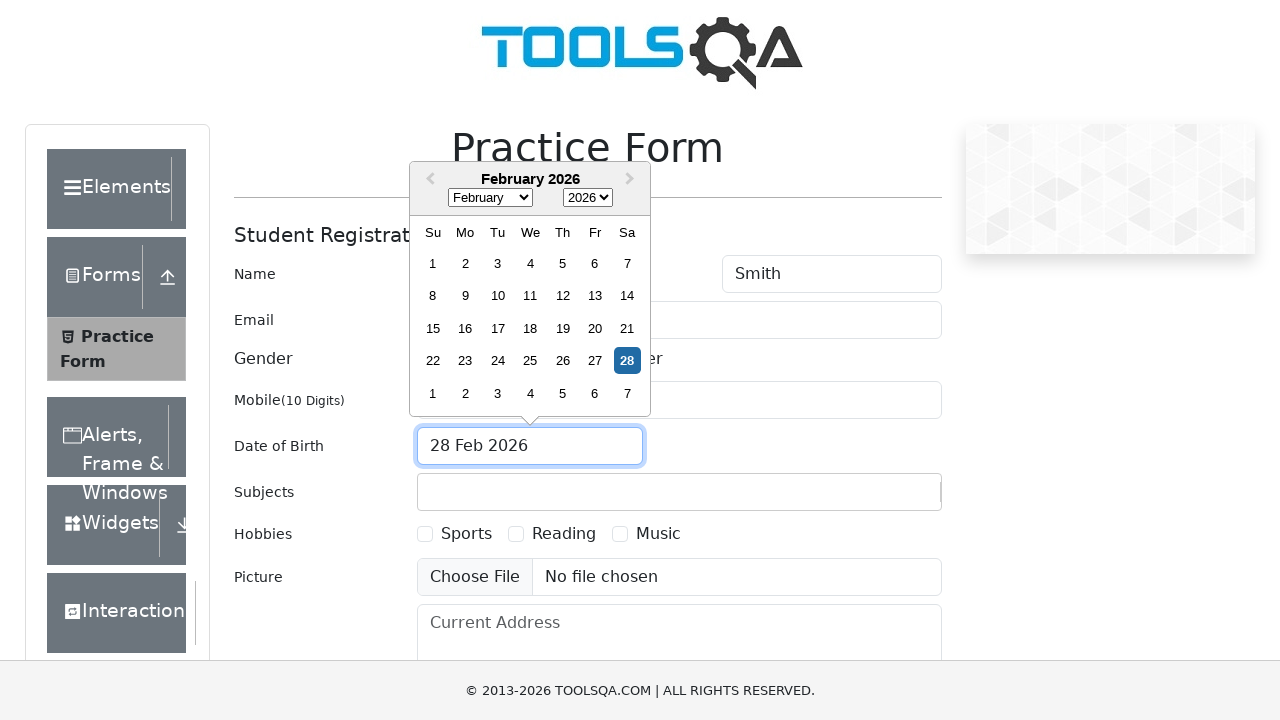

Selected all text in date of birth field
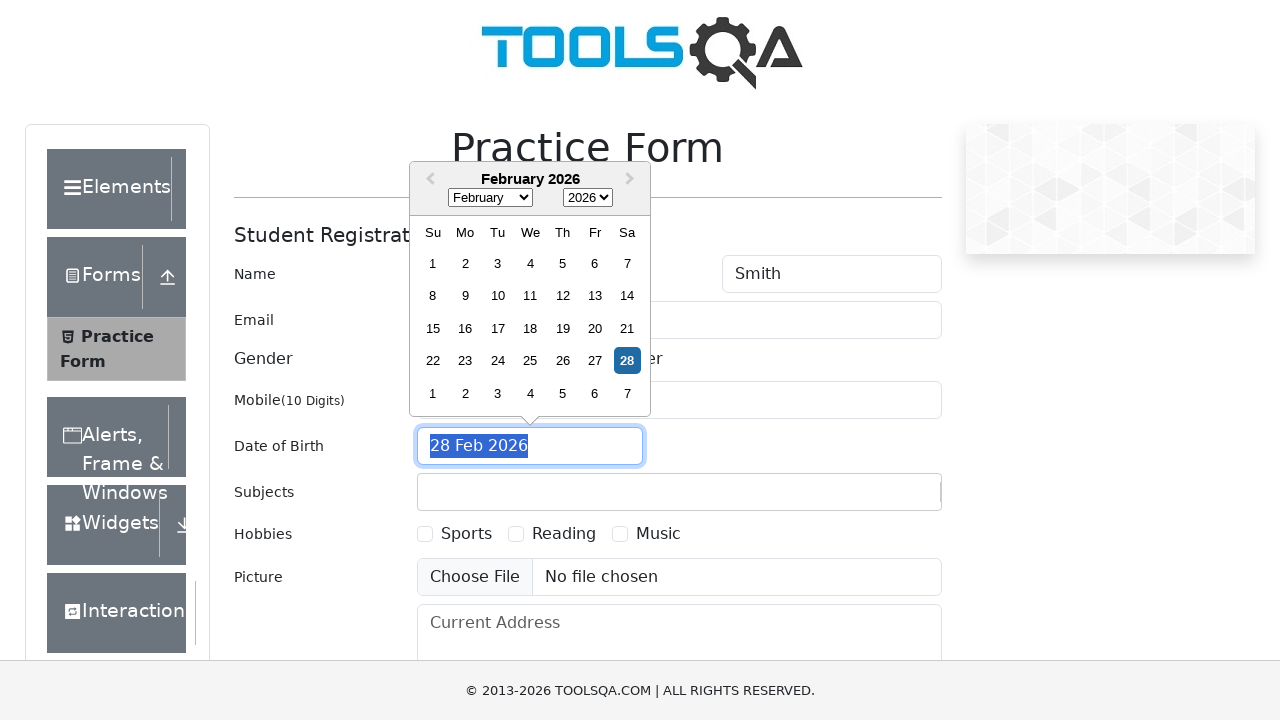

Typed date of birth '10 March 1990'
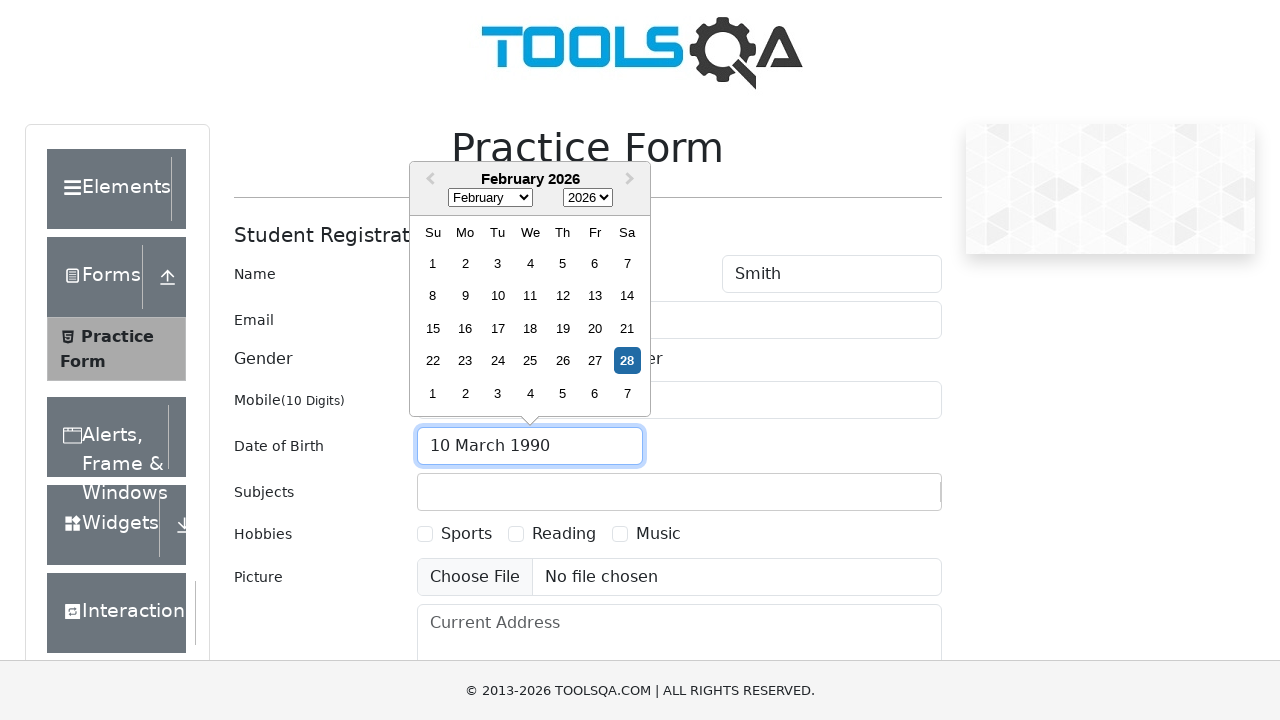

Pressed Escape to close date picker
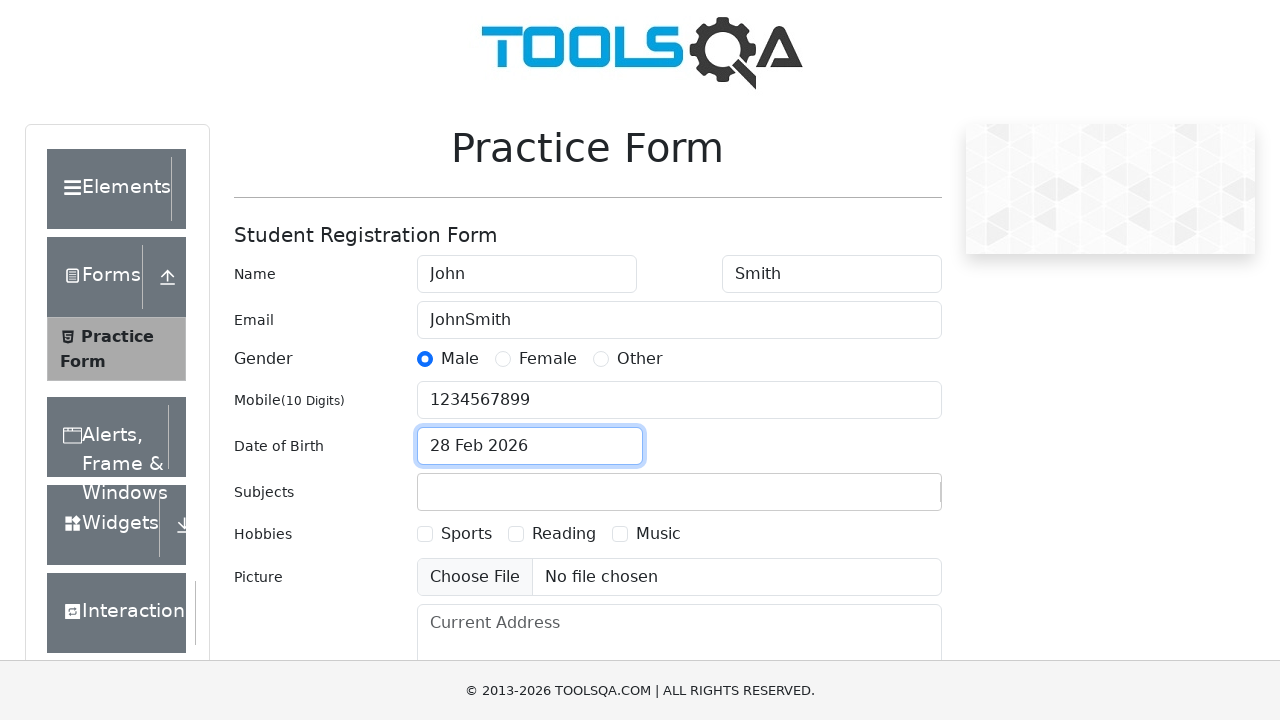

Filled subjects input with 'Maths' on #subjectsInput
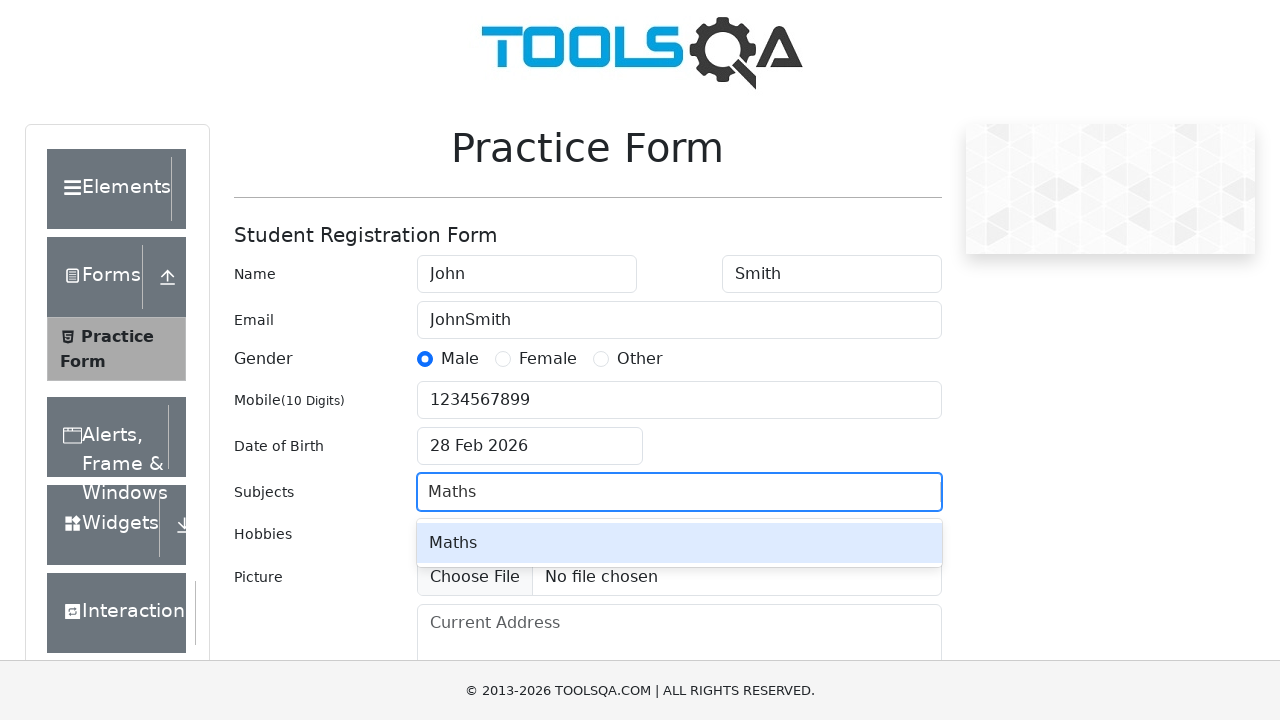

Waited for first subject dropdown option to appear
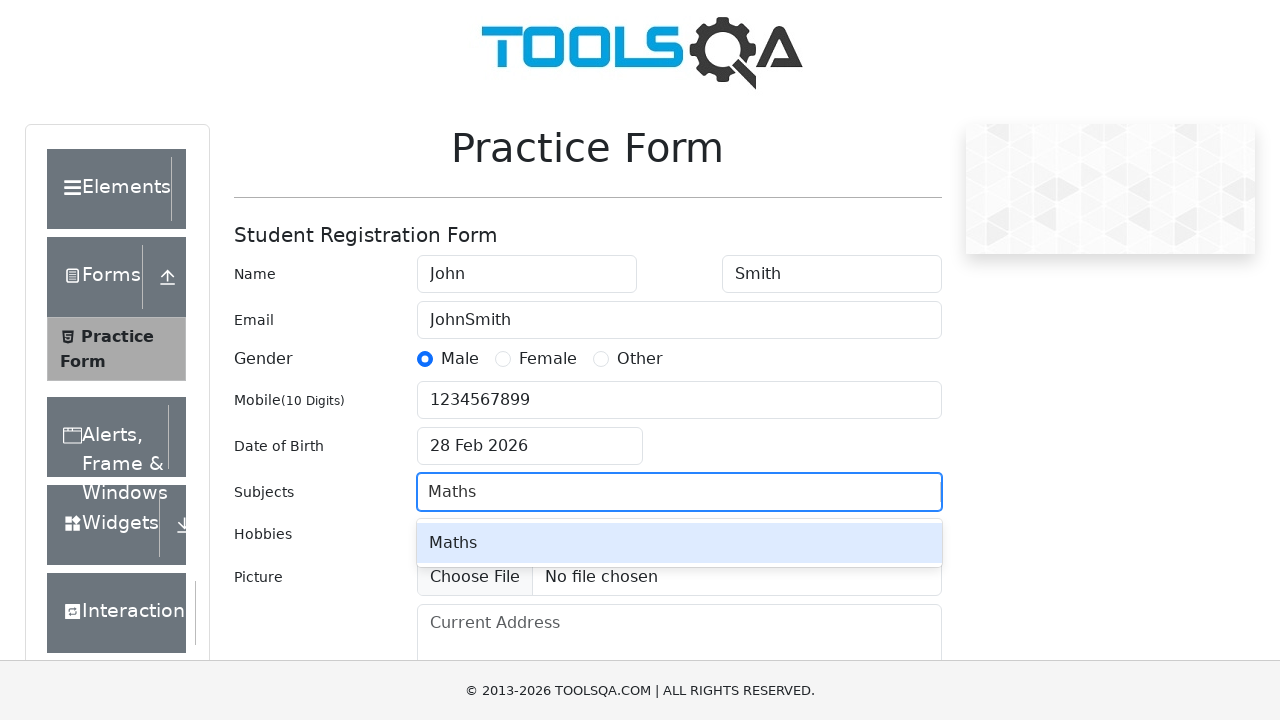

Selected 'Maths' from subject dropdown at (679, 543) on #react-select-2-option-0
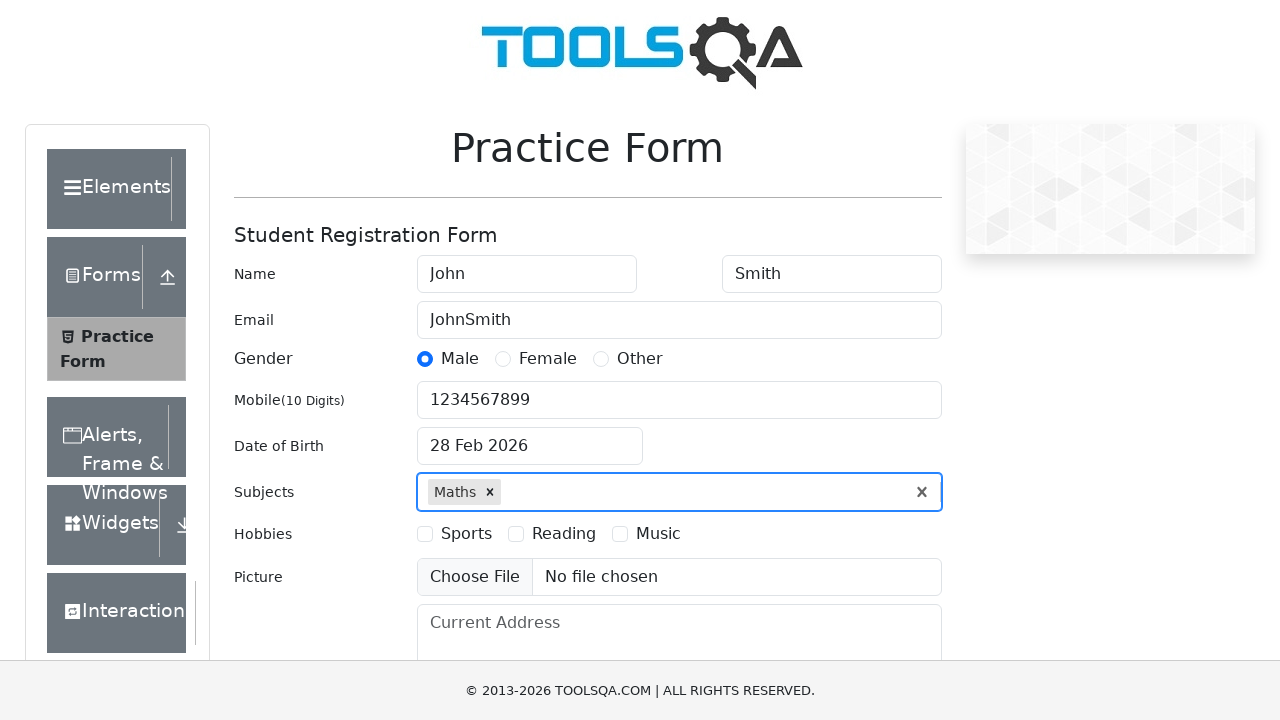

Filled subjects input with 'Arts' on #subjectsInput
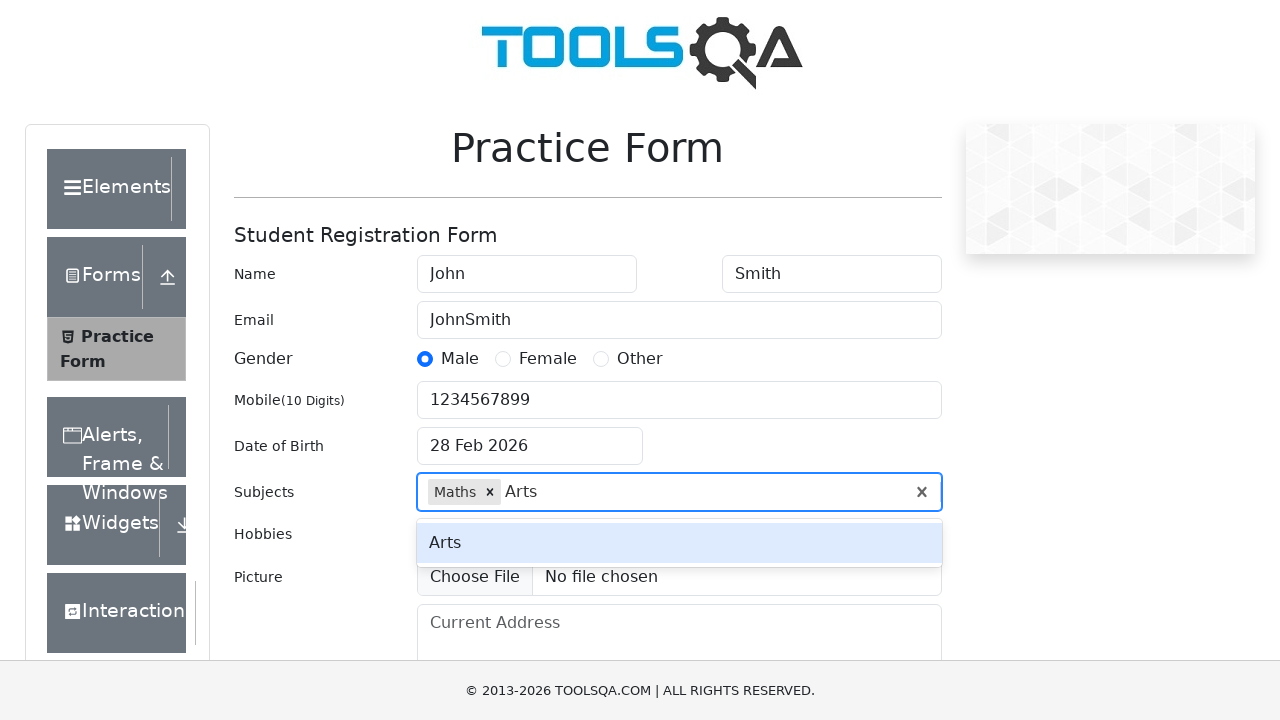

Waited for second subject dropdown option to appear
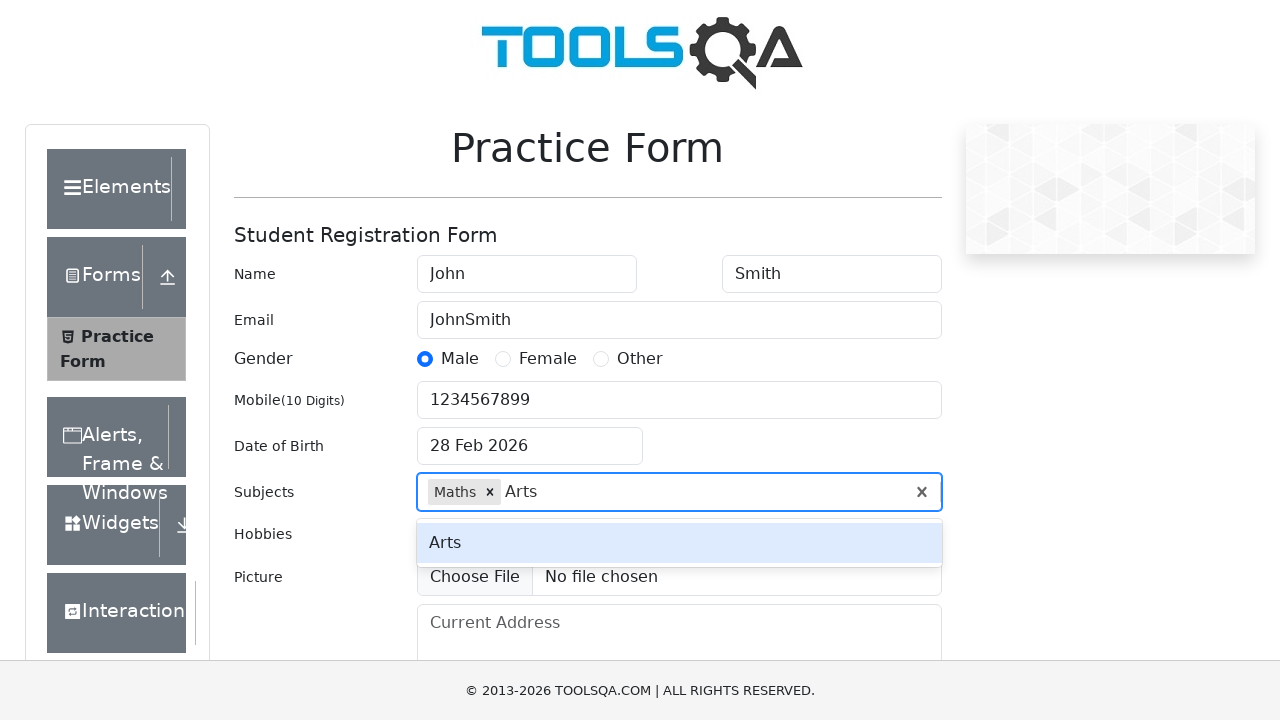

Selected 'Arts' from subject dropdown at (679, 543) on #react-select-2-option-0
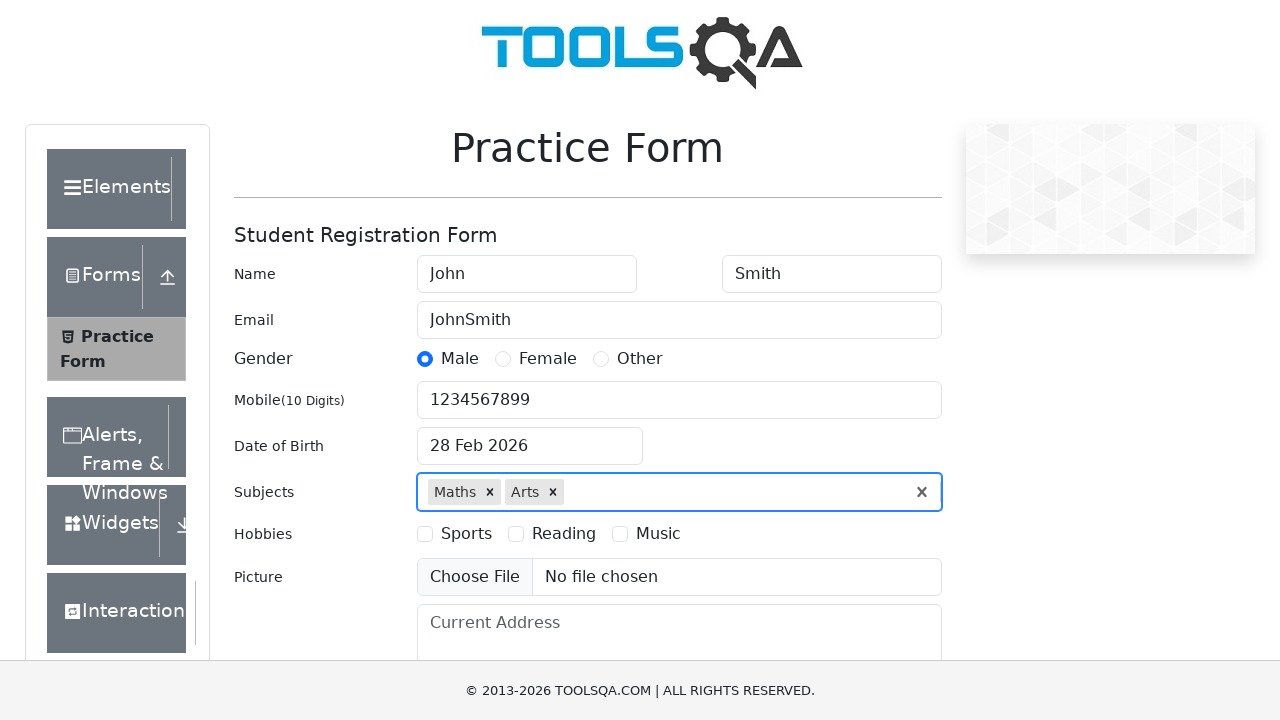

Selected Sports hobby checkbox
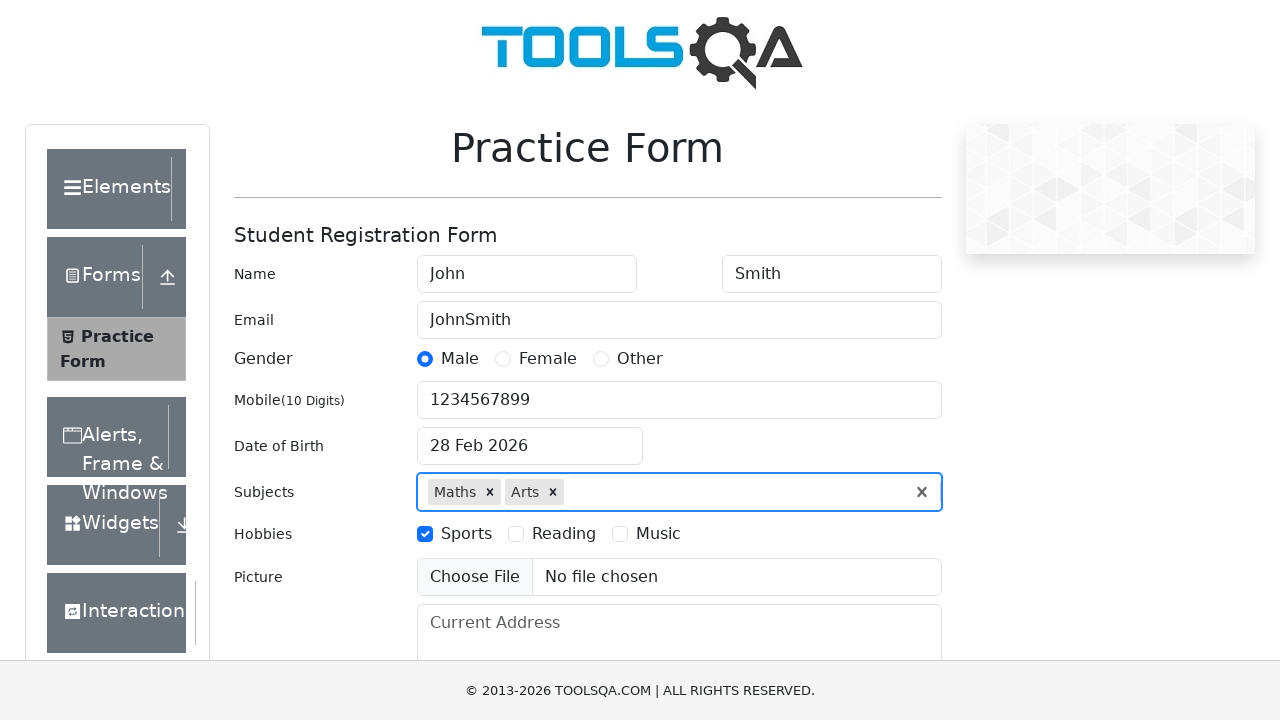

Selected Reading hobby checkbox
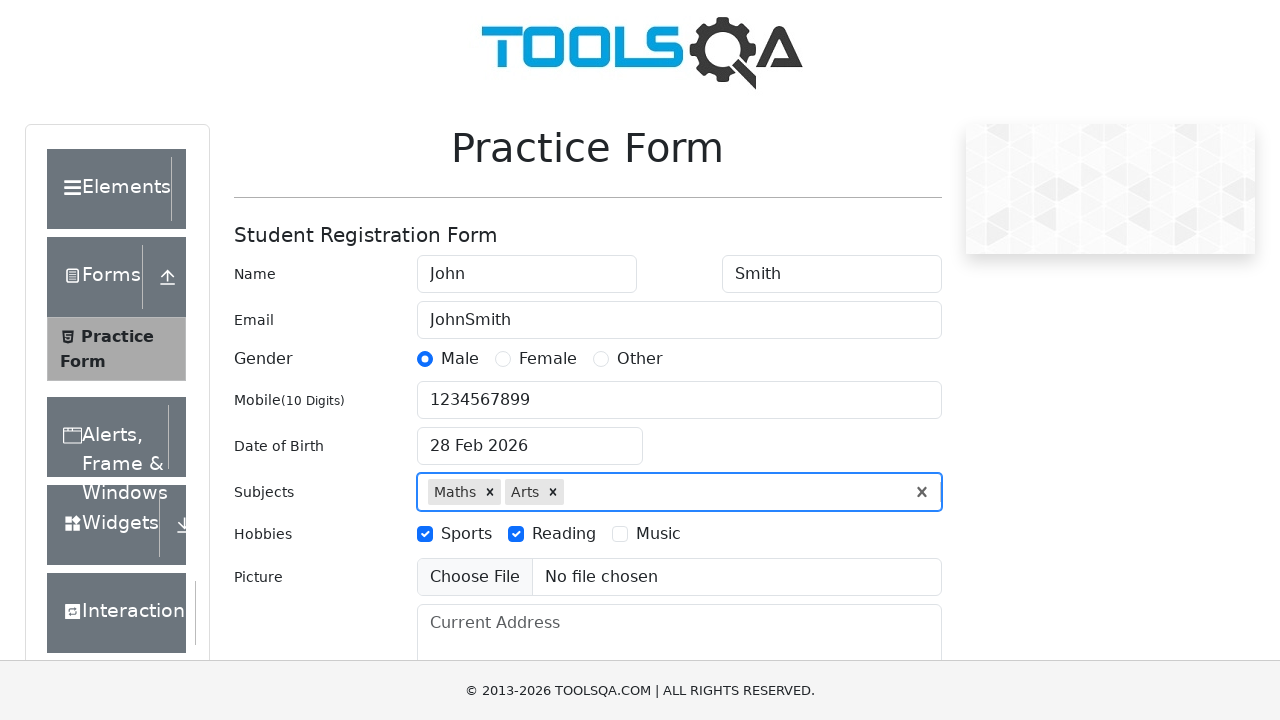

Selected Music hobby checkbox
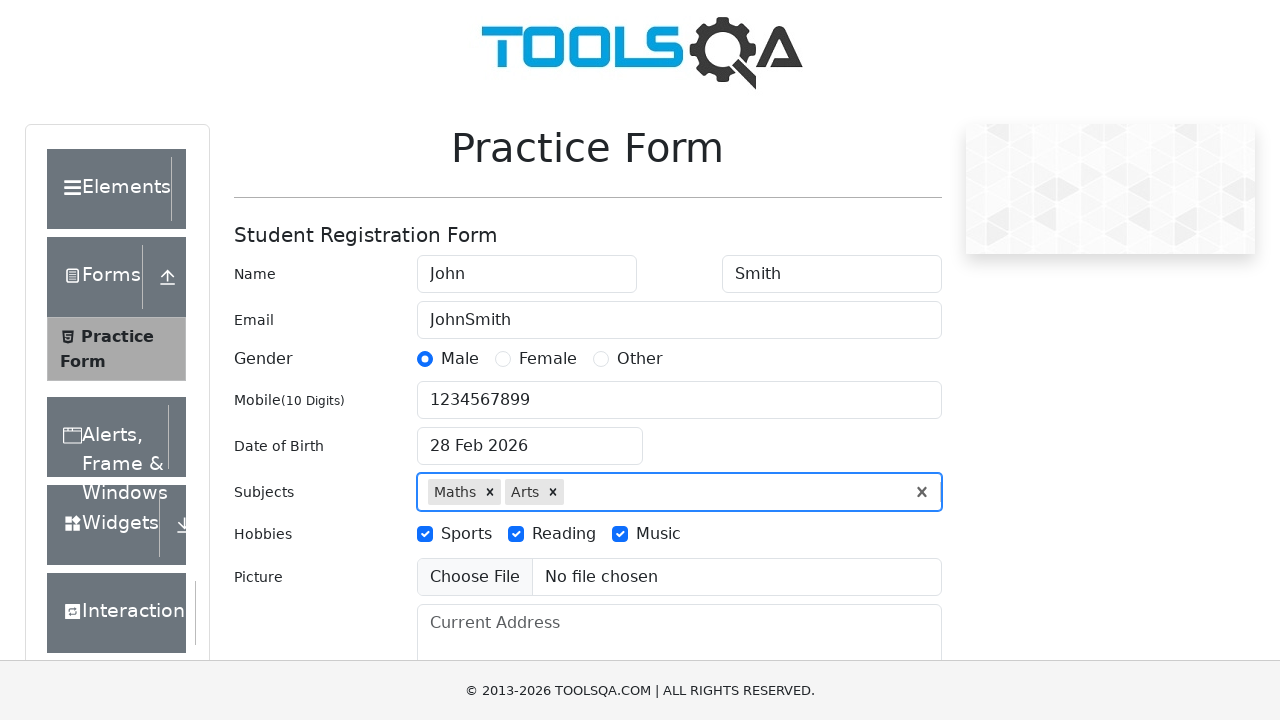

Filled current address field with '101 Schoolyard Ave' on #currentAddress
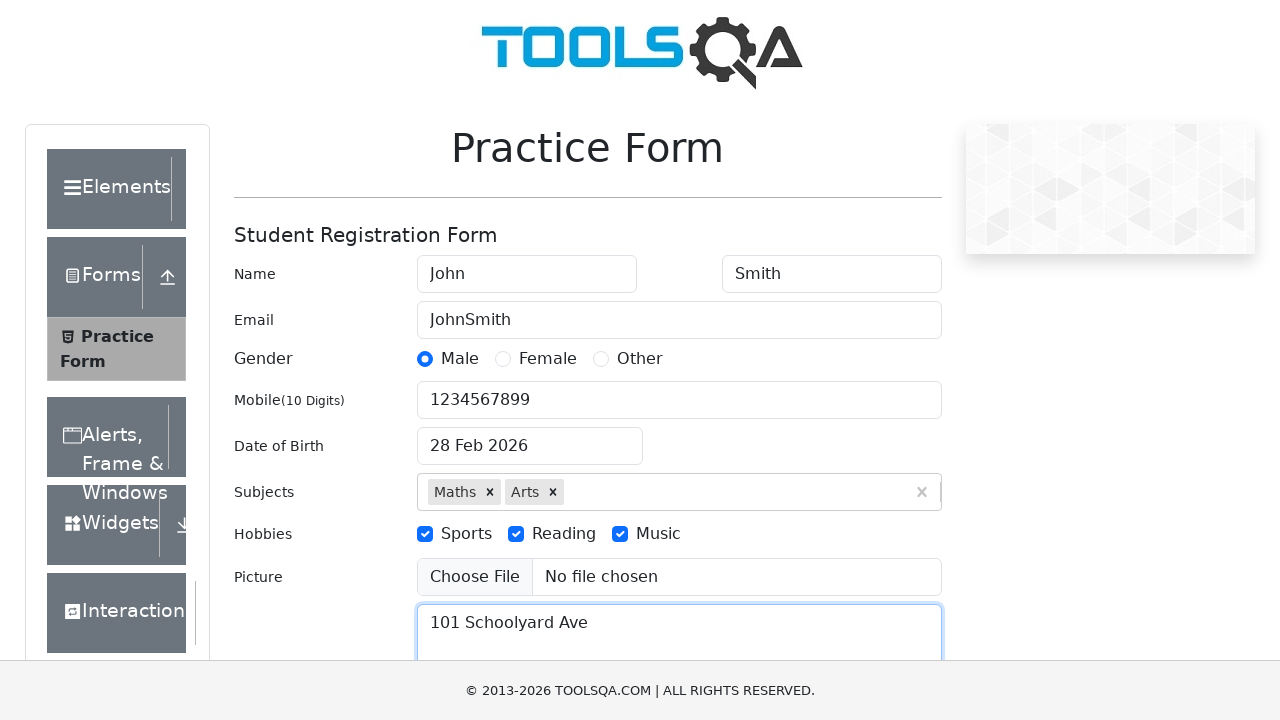

Filled state input with 'Haryana' on #react-select-3-input
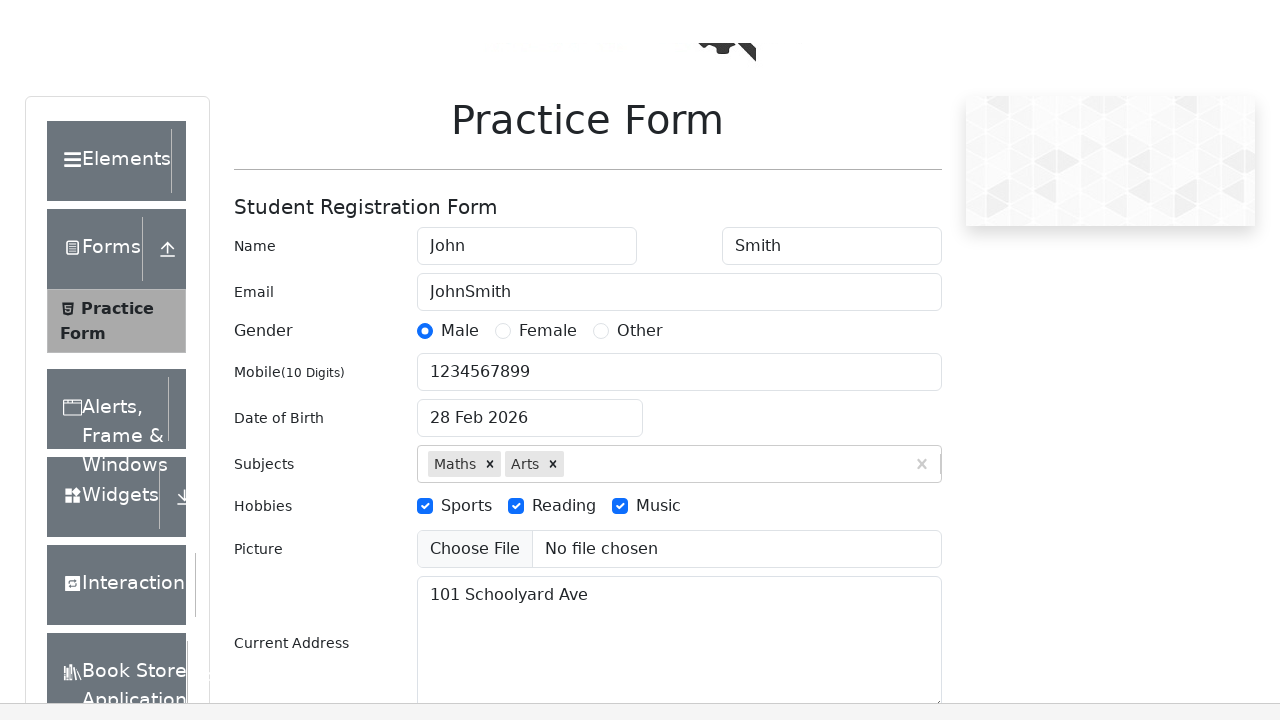

Waited for state dropdown option to appear
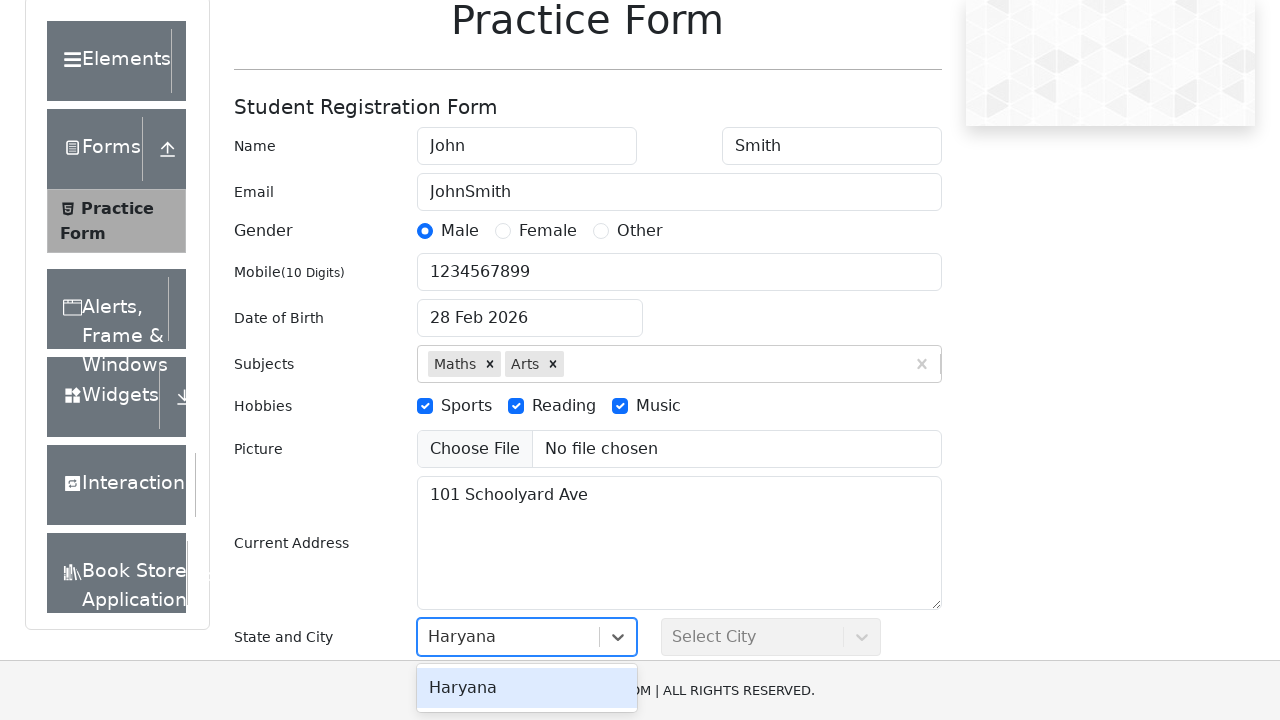

Selected 'Haryana' from state dropdown at (527, 688) on #react-select-3-option-2
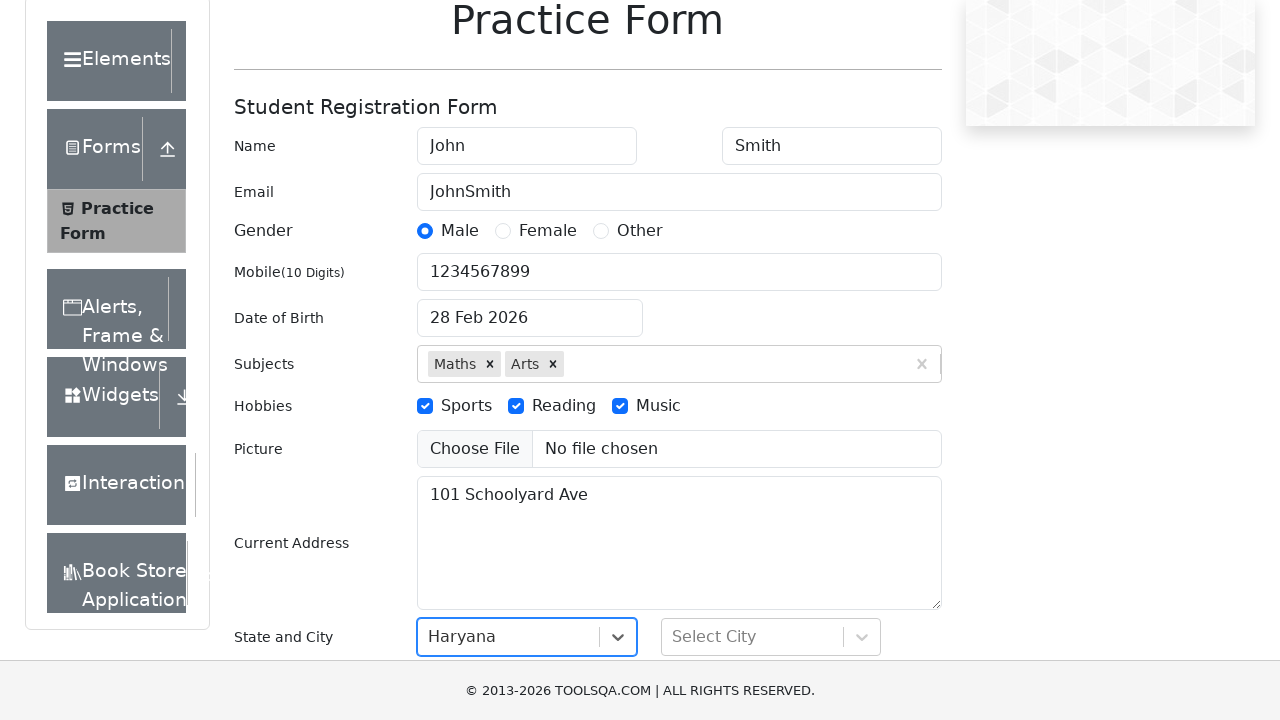

Filled city input with 'Karnal' on #react-select-4-input
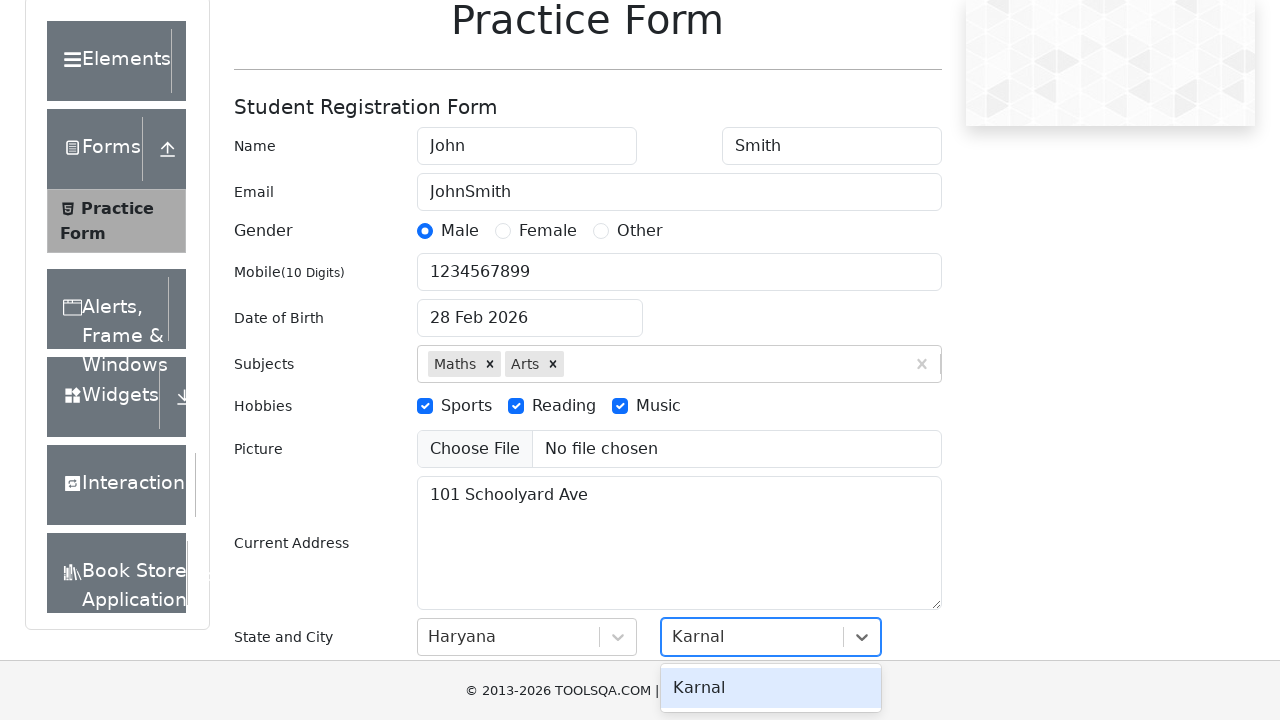

Waited for city dropdown option to appear
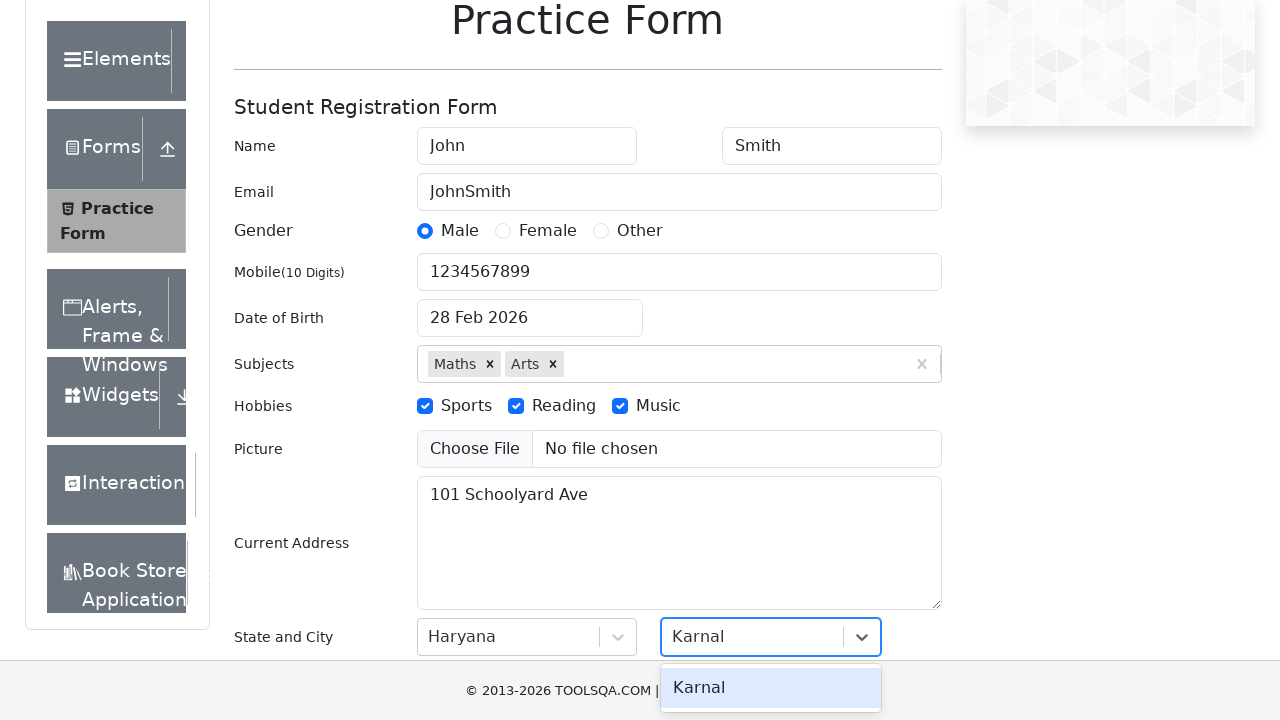

Selected 'Karnal' from city dropdown at (771, 688) on #react-select-4-option-0
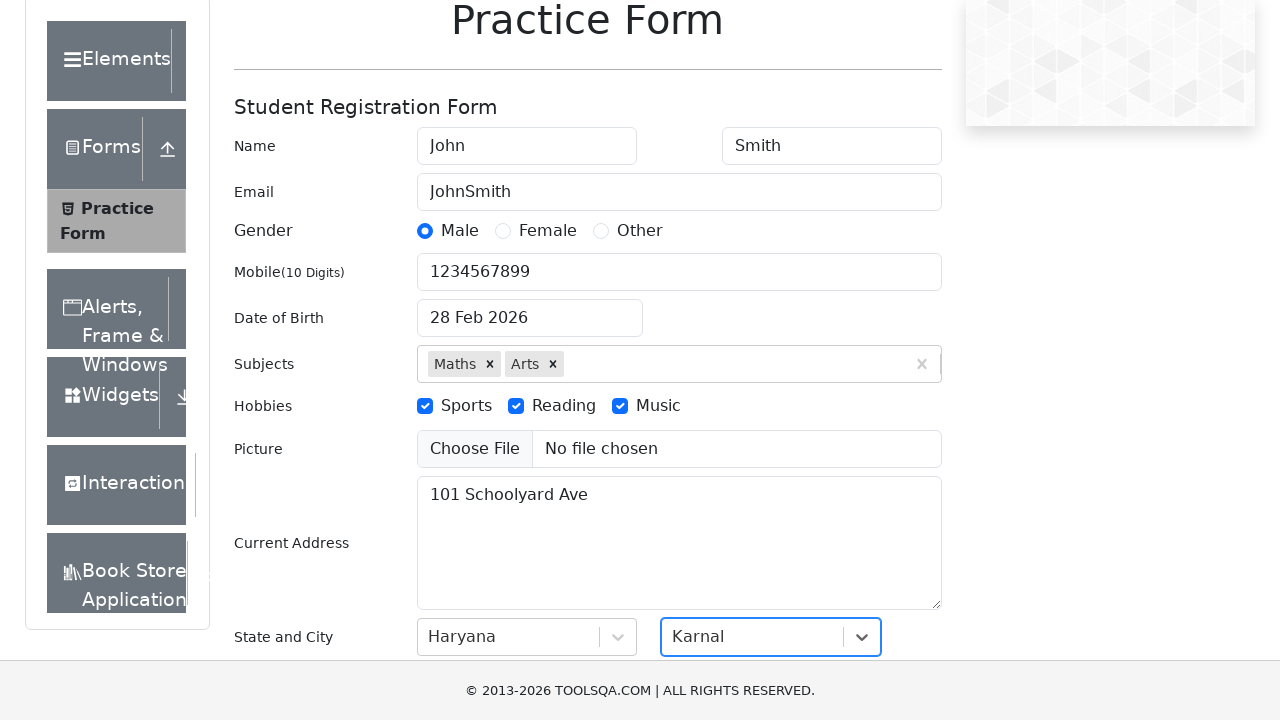

Clicked submit button to attempt form submission with invalid email at (885, 499) on #submit
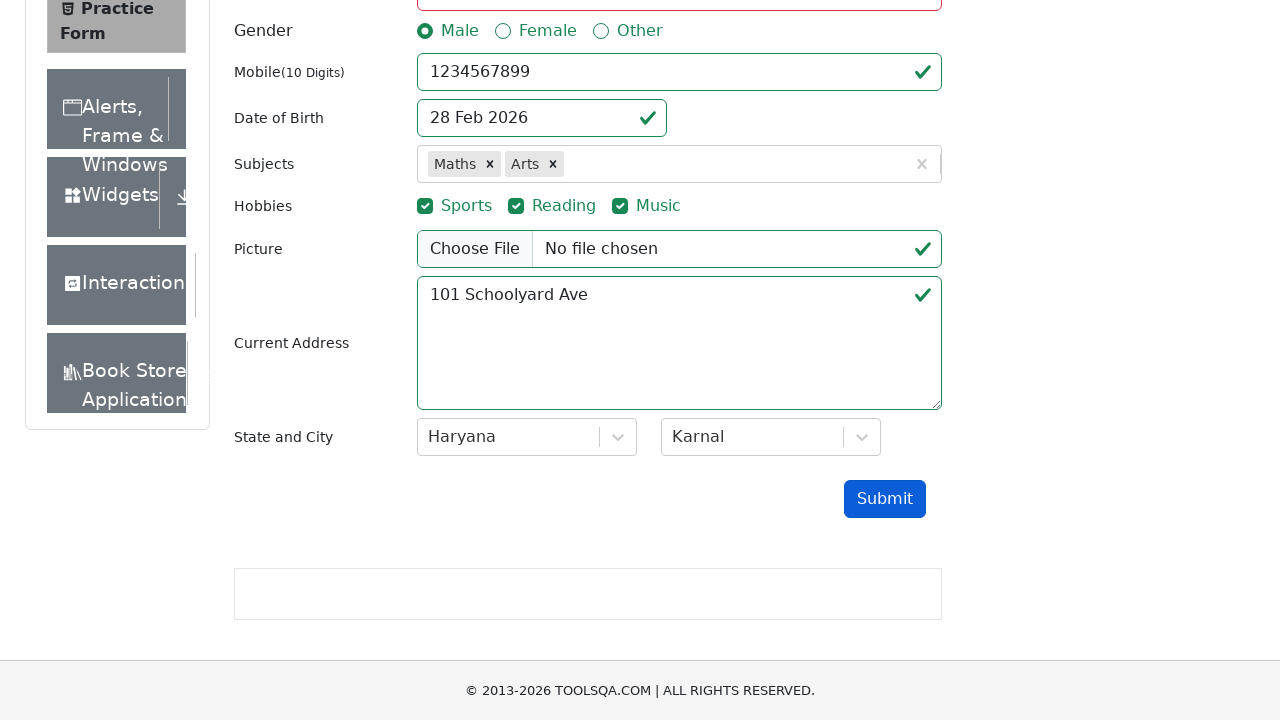

Waited 1 second to verify form validation prevents submission
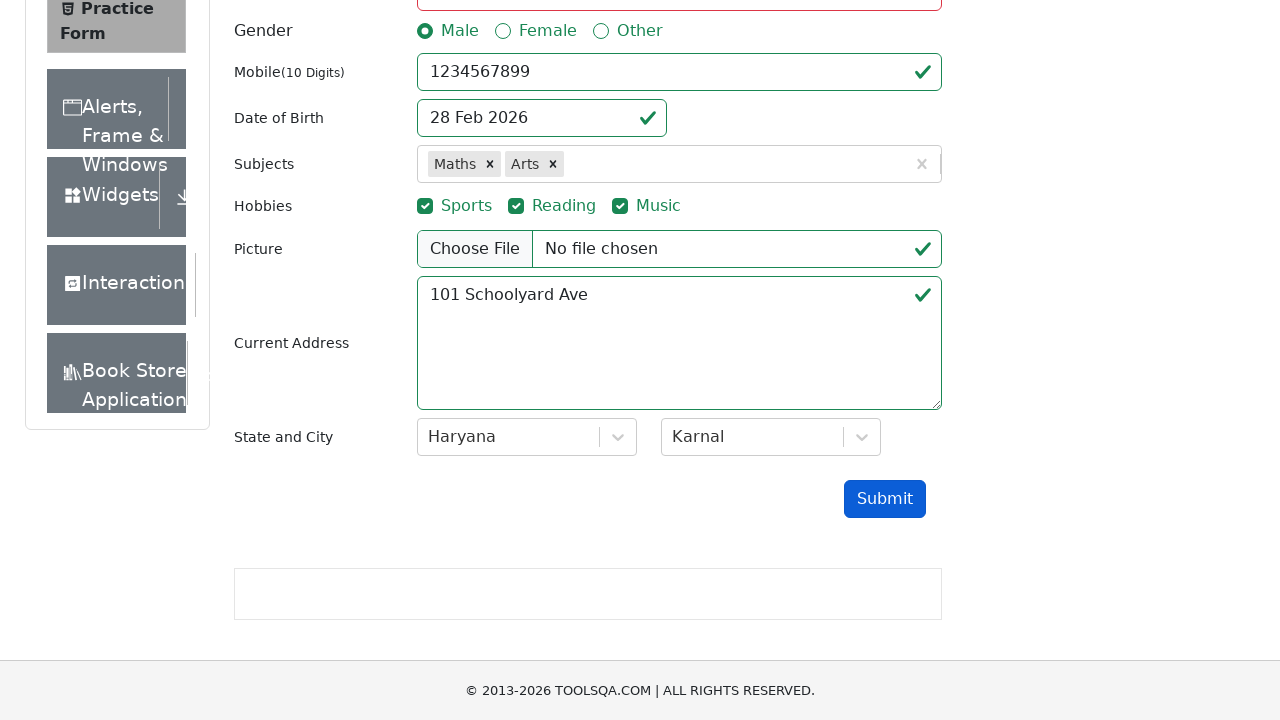

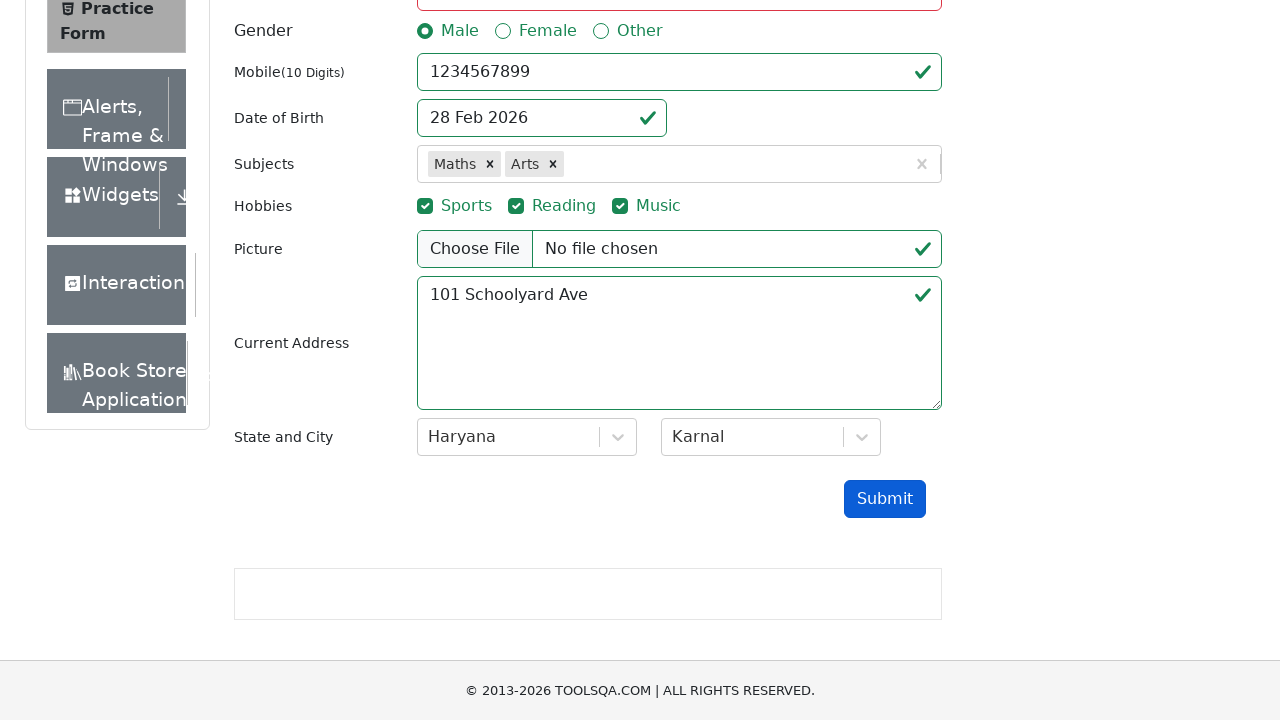